Scrolls to the footer and verifies that footer links including About Us, Contact Us, and Privacy & Legal are displayed.

Starting URL: https://www.azblue.com

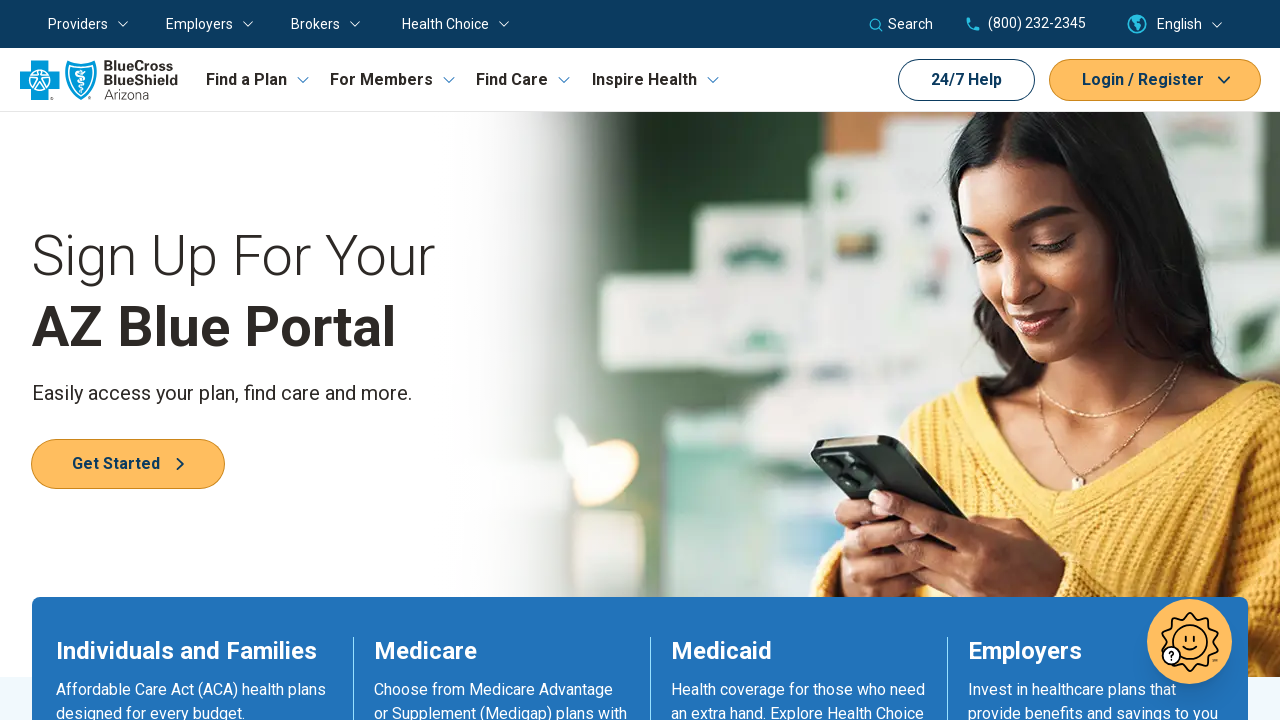

Scrolled to bottom of page to reveal footer
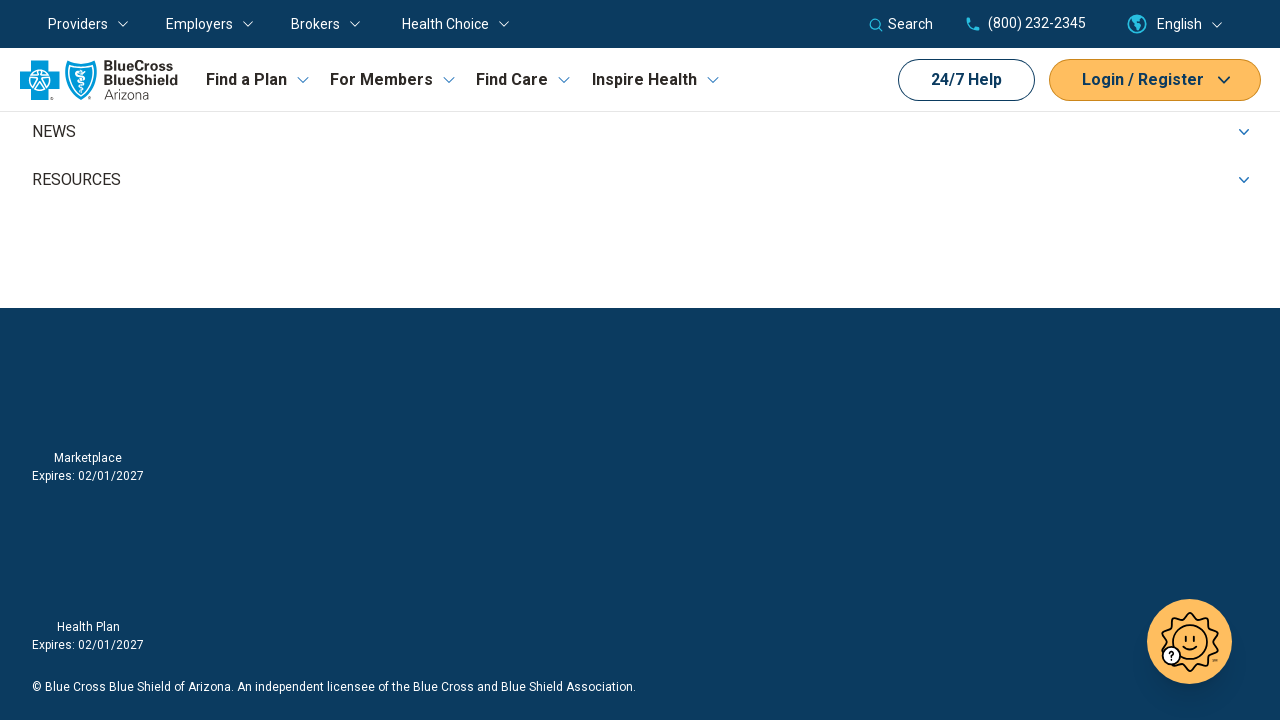

Verified 'About Us' link is displayed in footer
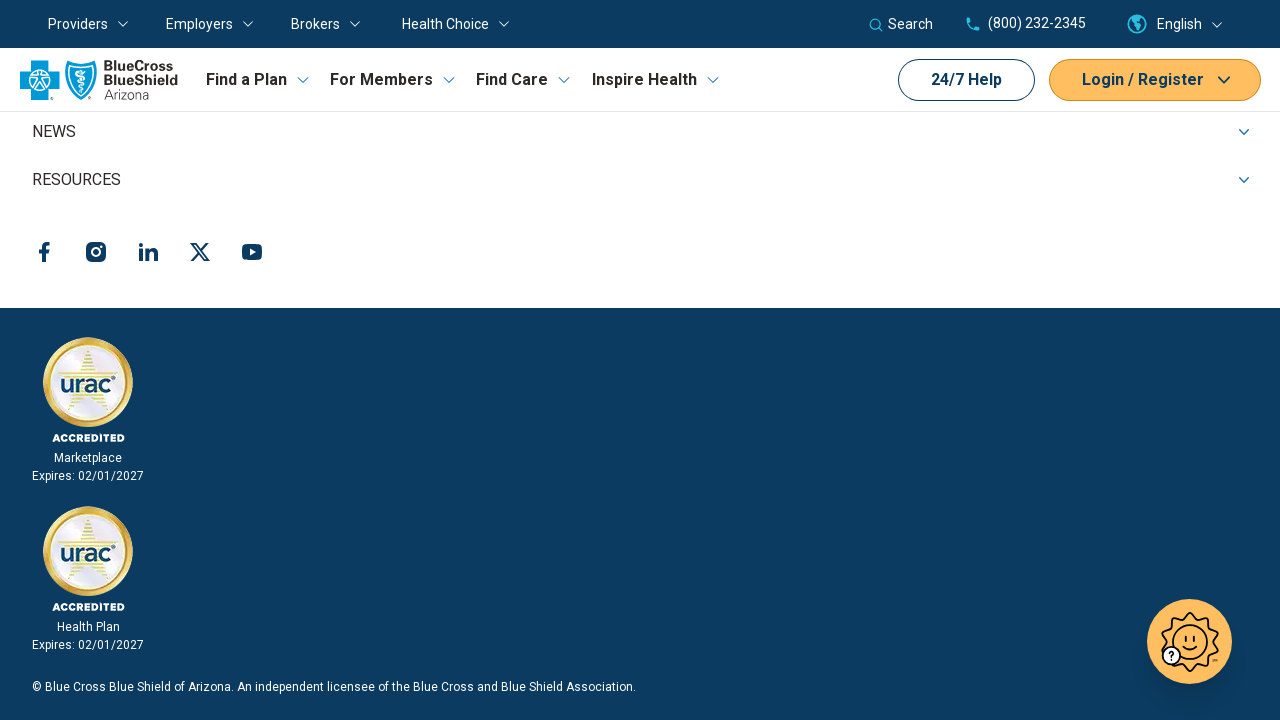

Verified 'Contact Us' link is displayed in footer
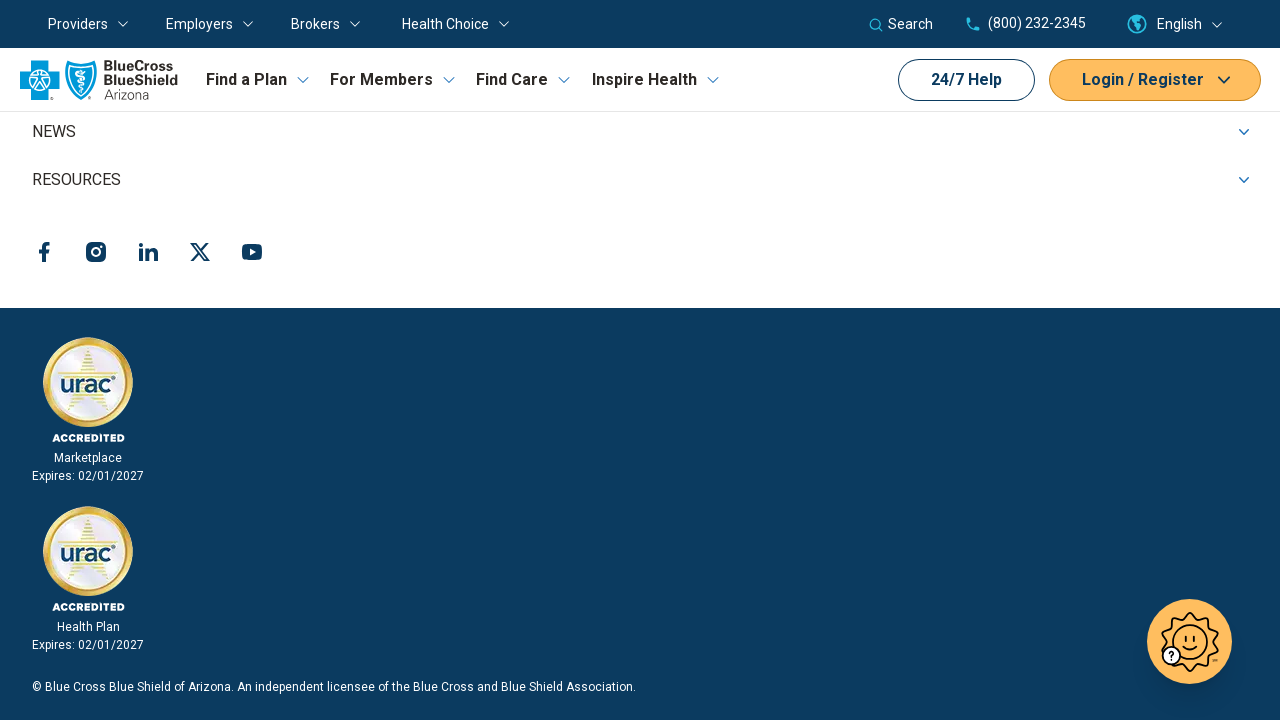

Verified 'Privacy & Legal' link is displayed in footer
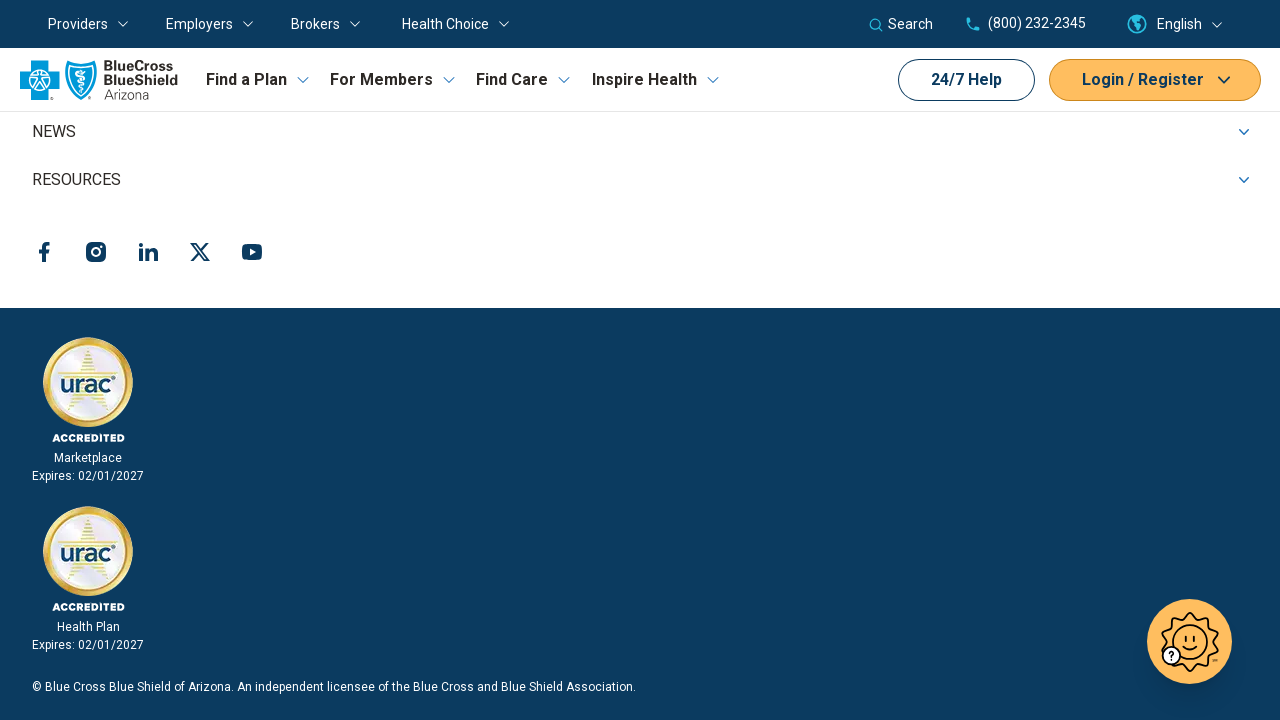

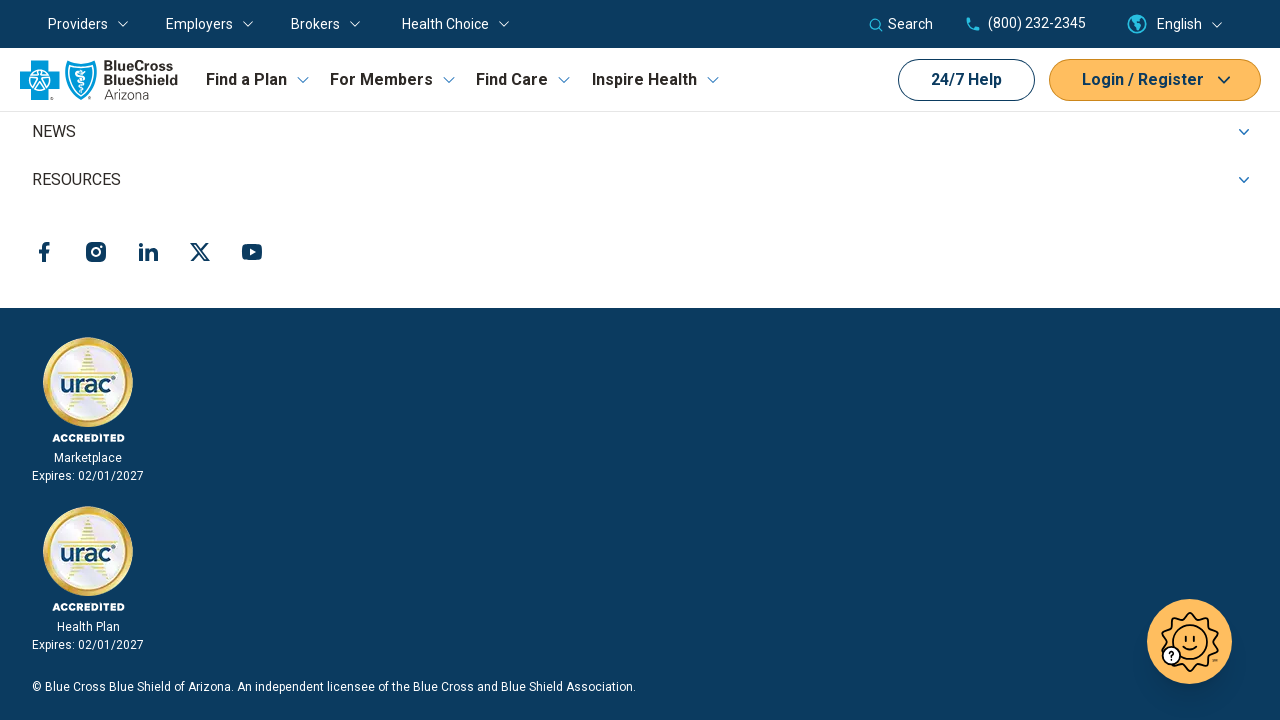